Tests checkbox selection by checking "Check 3" and "Check 4" options

Starting URL: https://antoniotrindade.com.br/treinoautomacao/elementsweb.html

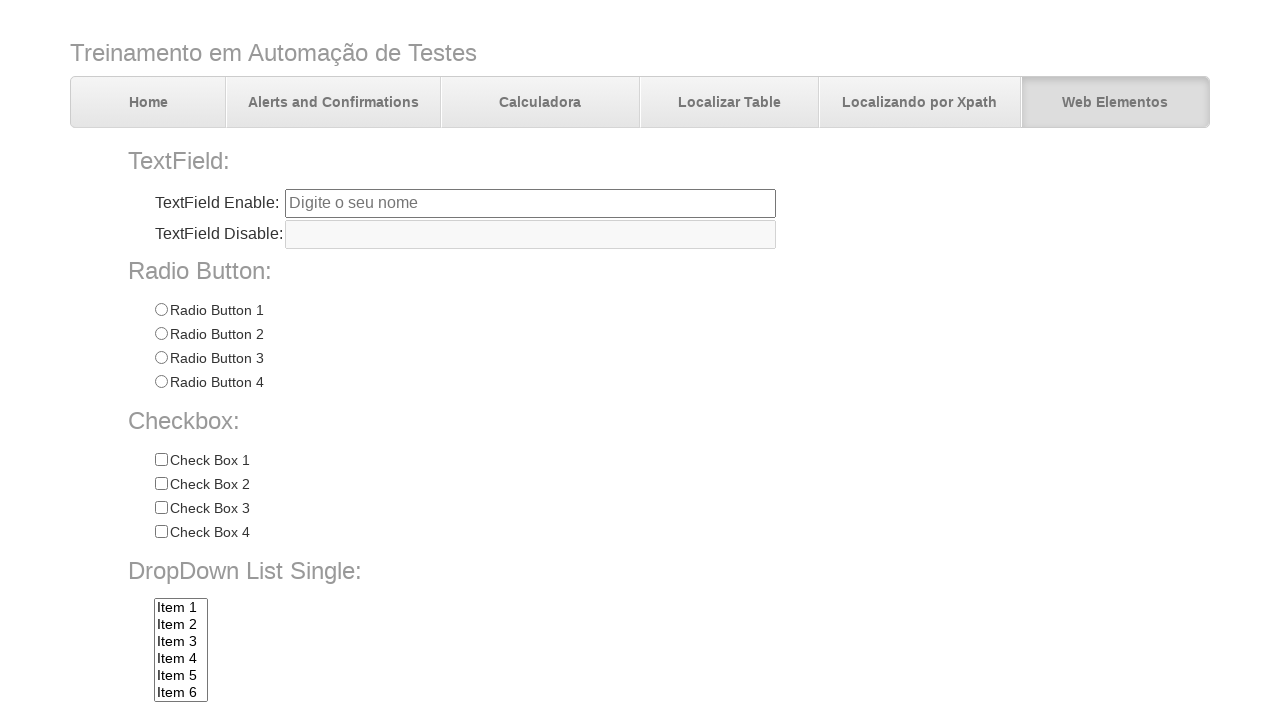

Navigated to elements web page
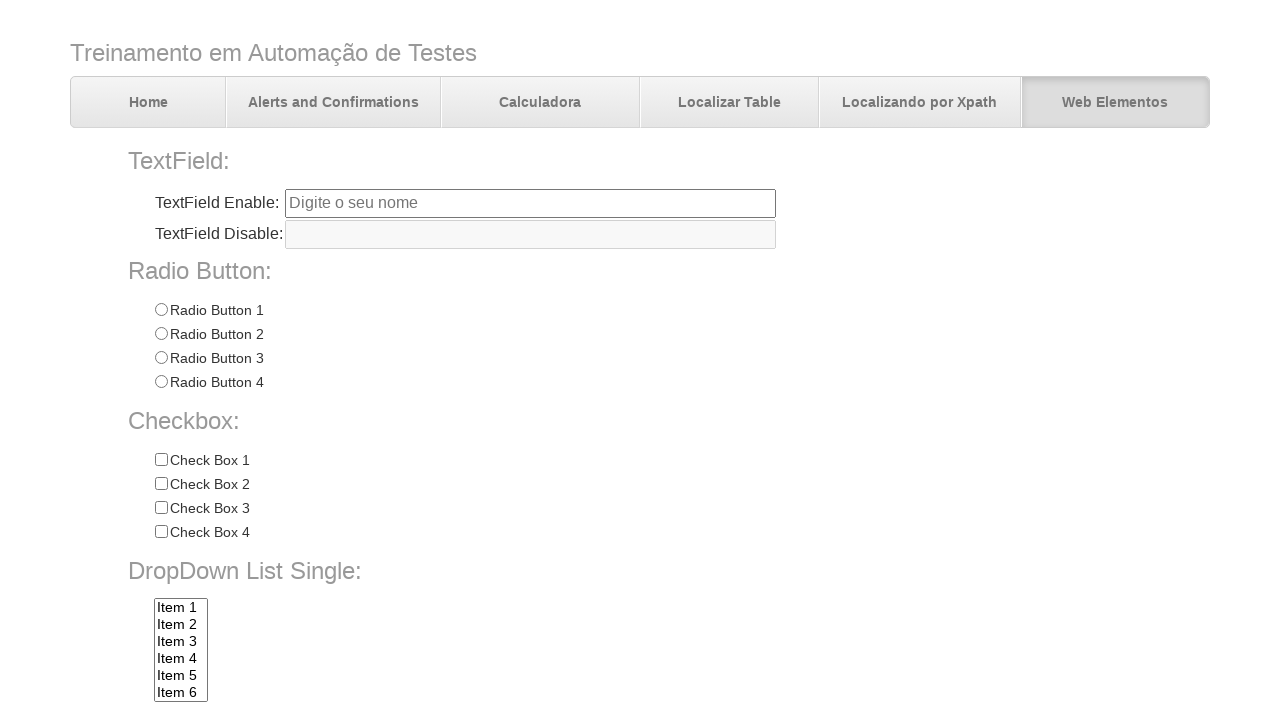

Located all checkbox elements
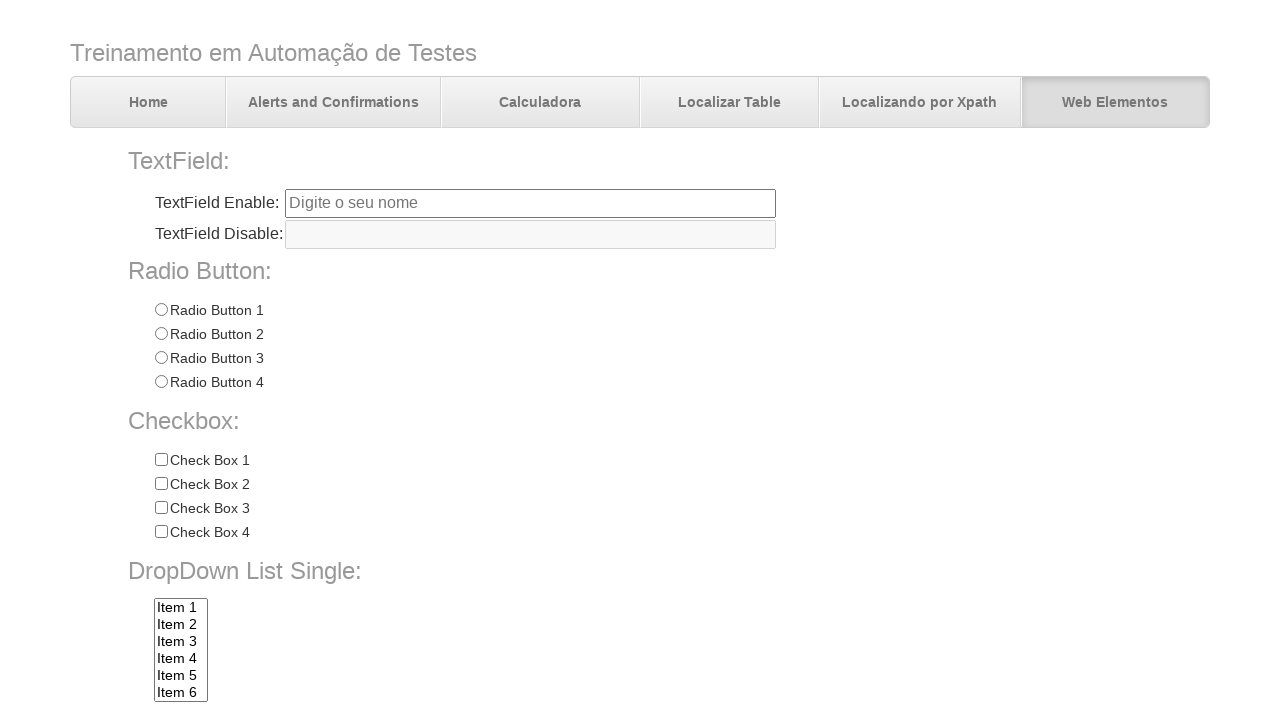

Retrieved checkbox value: Check 1
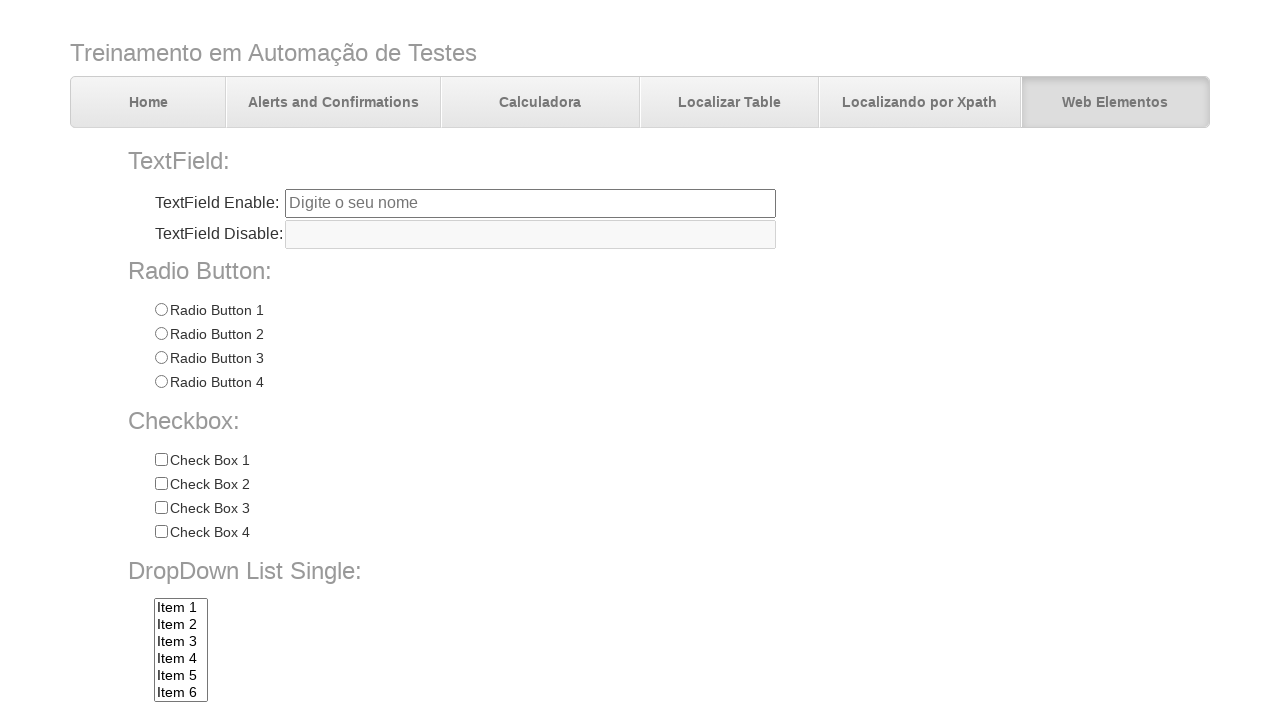

Retrieved checkbox value: Check 2
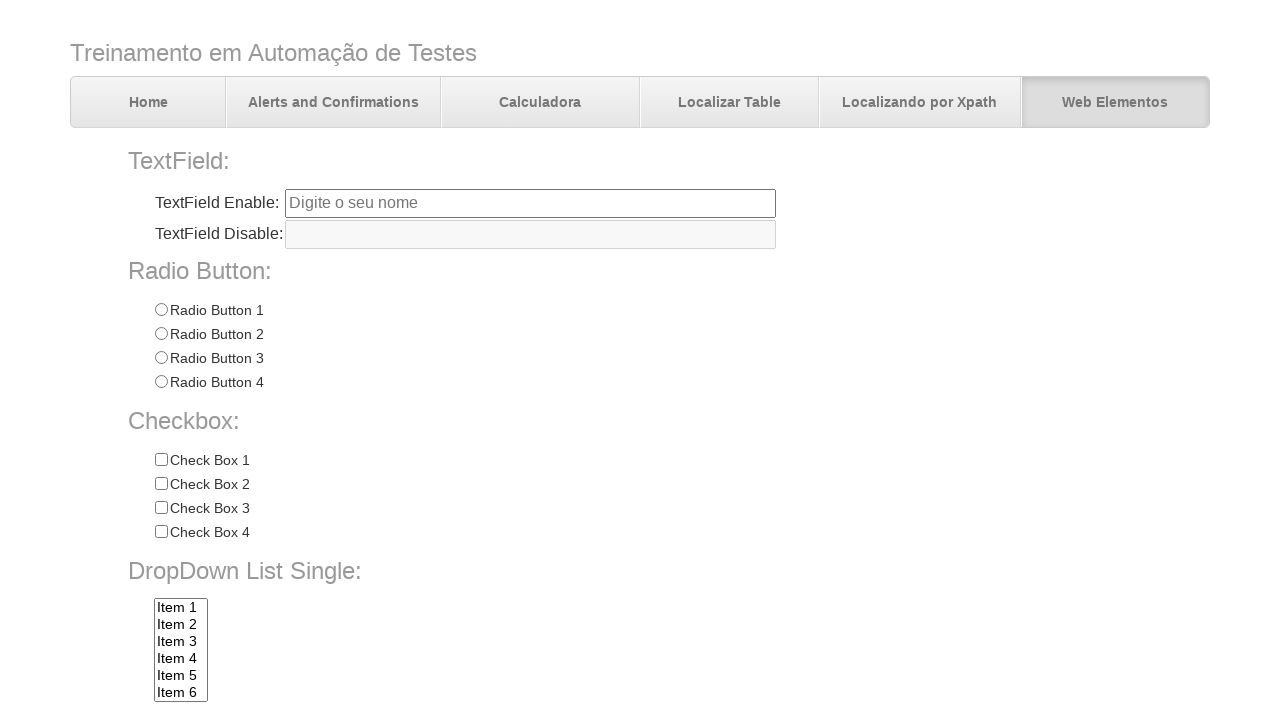

Retrieved checkbox value: Check 3
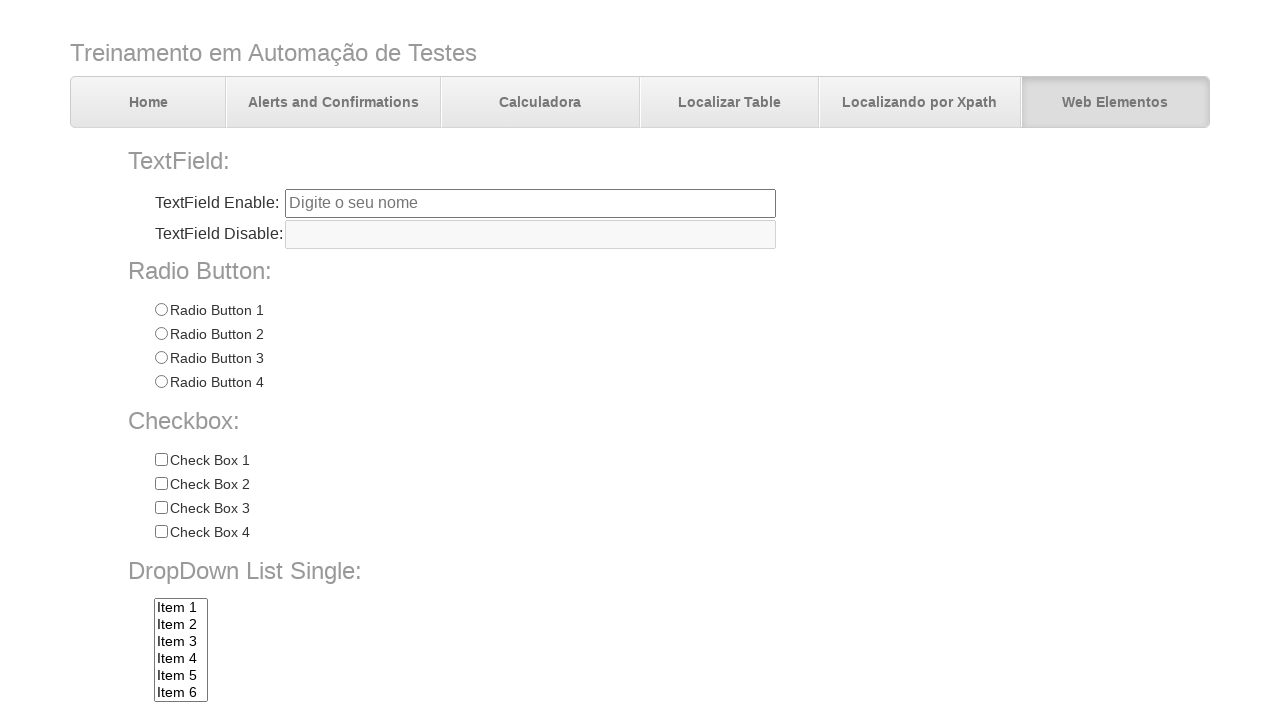

Clicked checkbox with value 'Check 3' at (161, 508) on input[name='chkbox'] >> nth=2
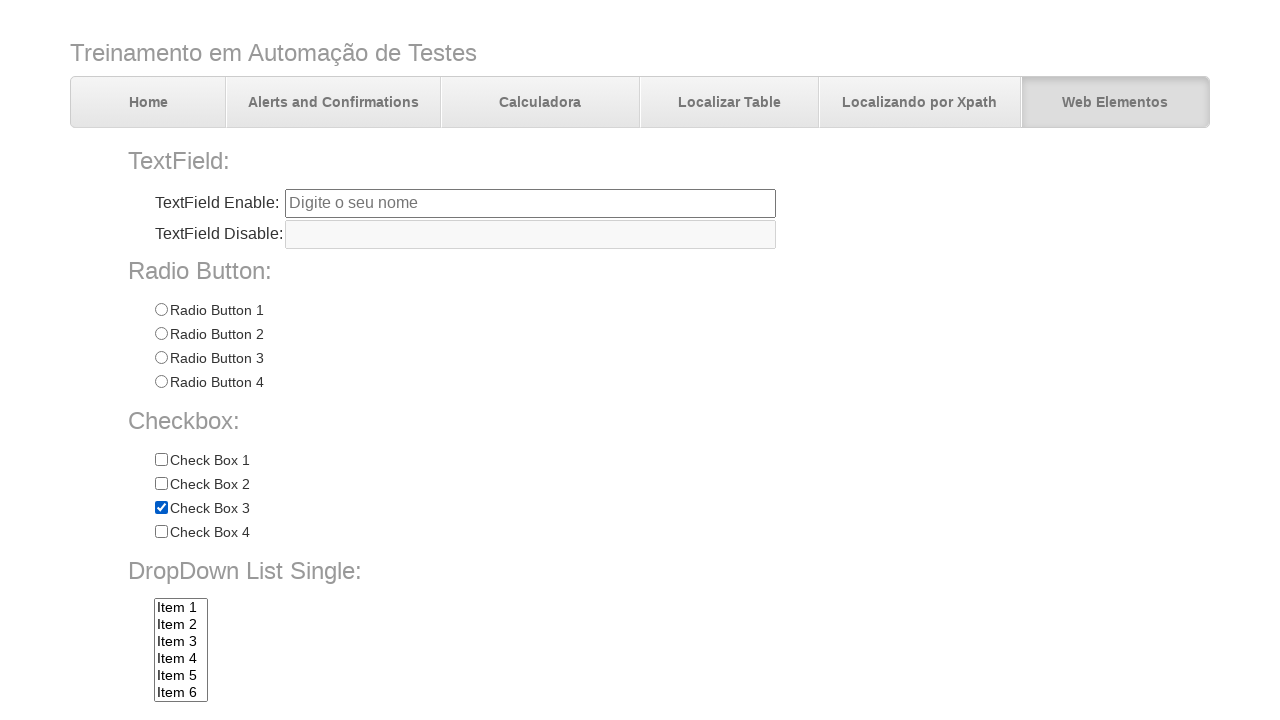

Retrieved checkbox value: Check 4
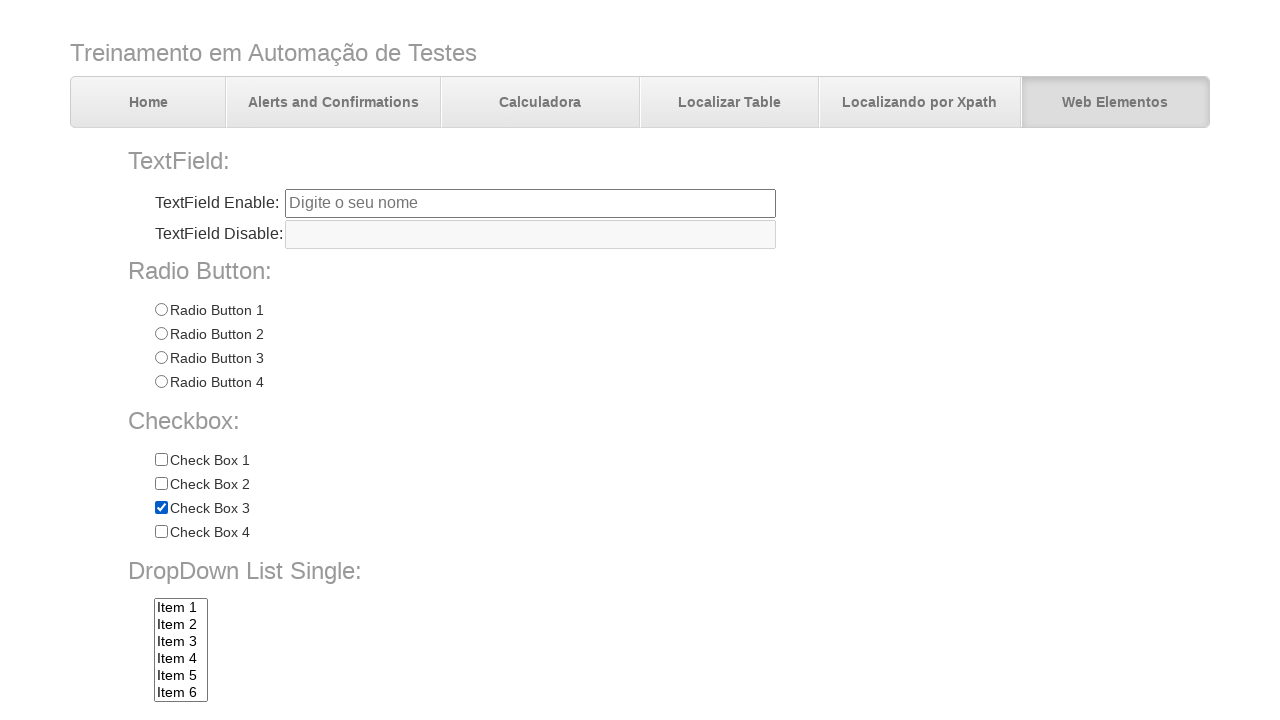

Clicked checkbox with value 'Check 4' at (161, 532) on input[name='chkbox'] >> nth=3
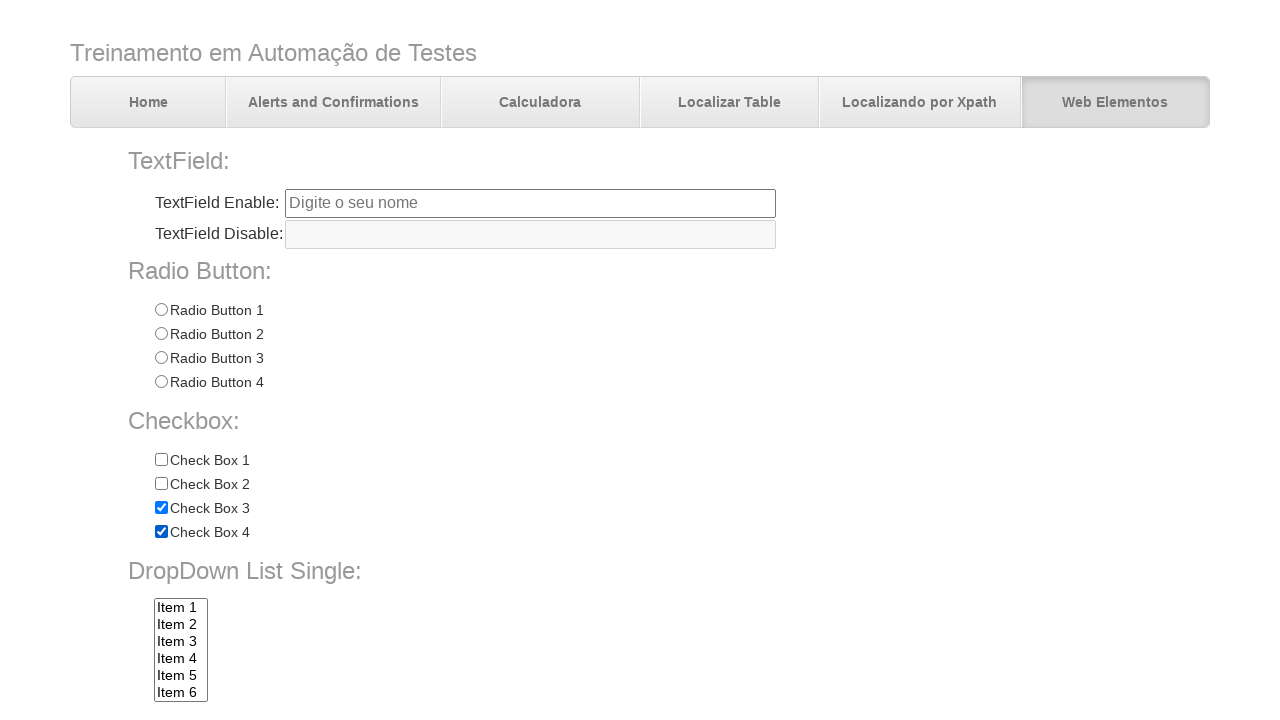

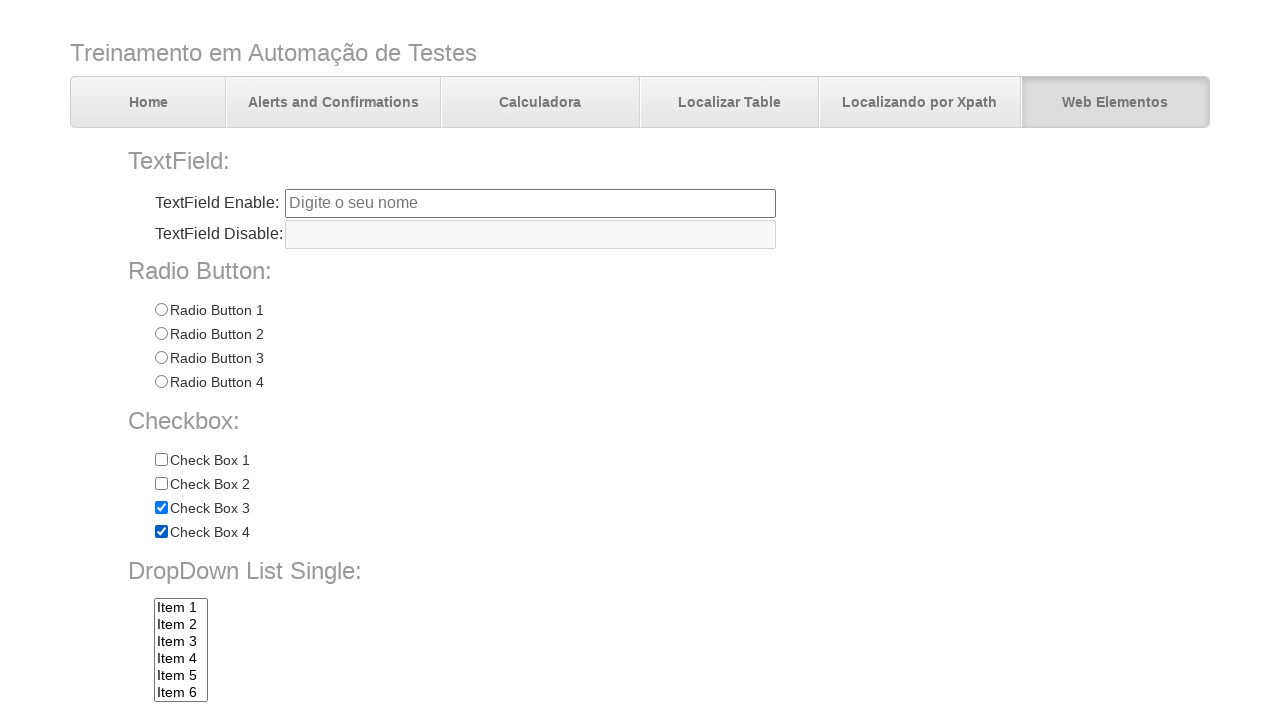